Tests multi-tab functionality by opening footer links in new tabs using Ctrl+Click, then iterating through all opened tabs to verify they loaded correctly.

Starting URL: https://rahulshettyacademy.com/AutomationPractice/

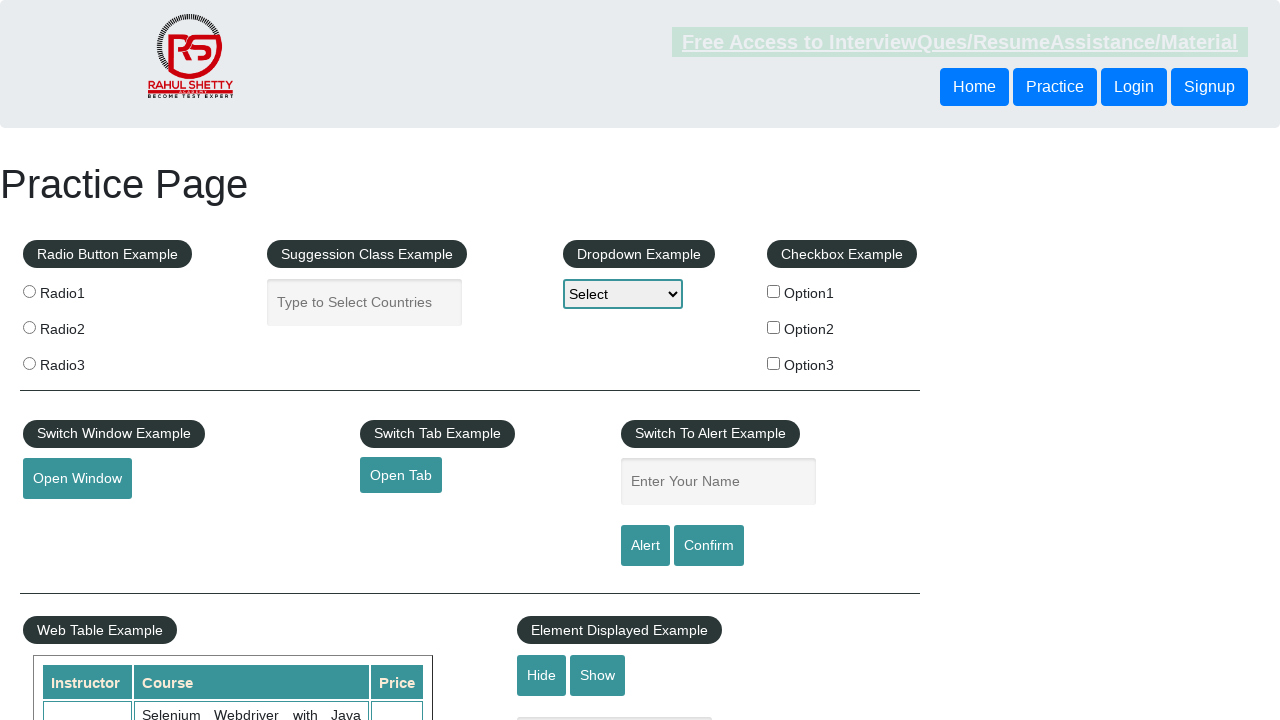

Footer section loaded
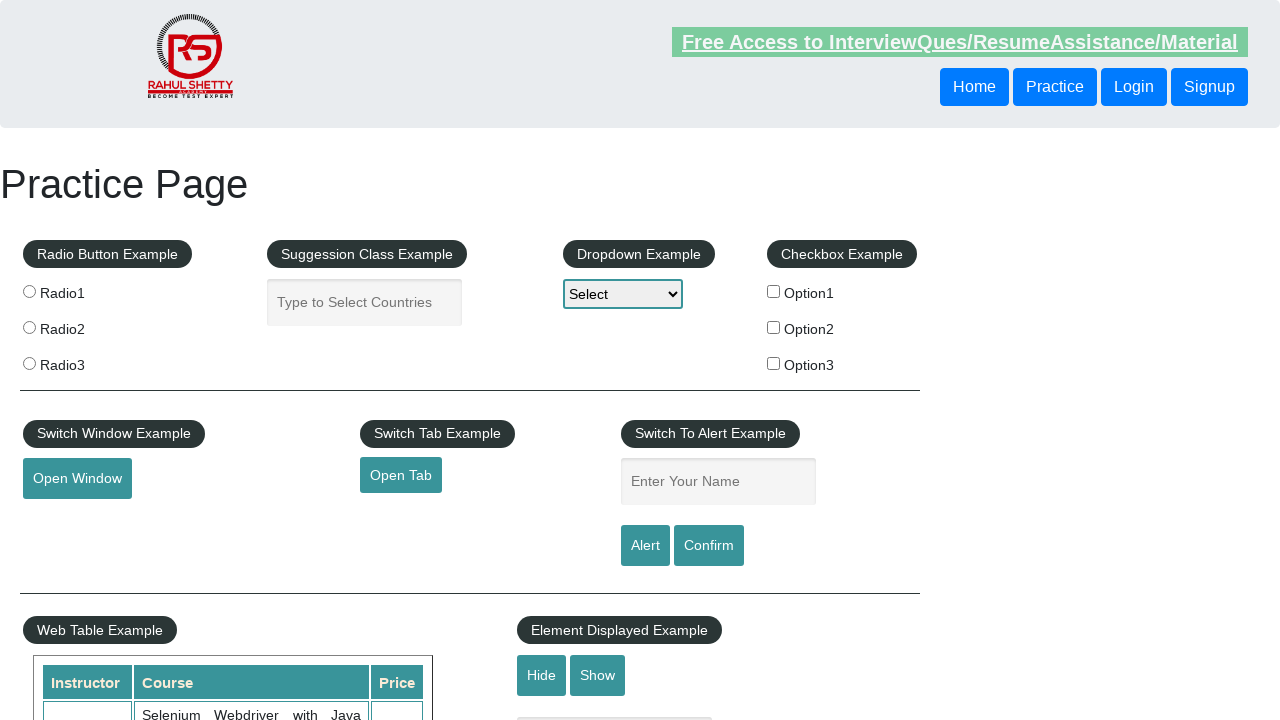

Located footer column section with links
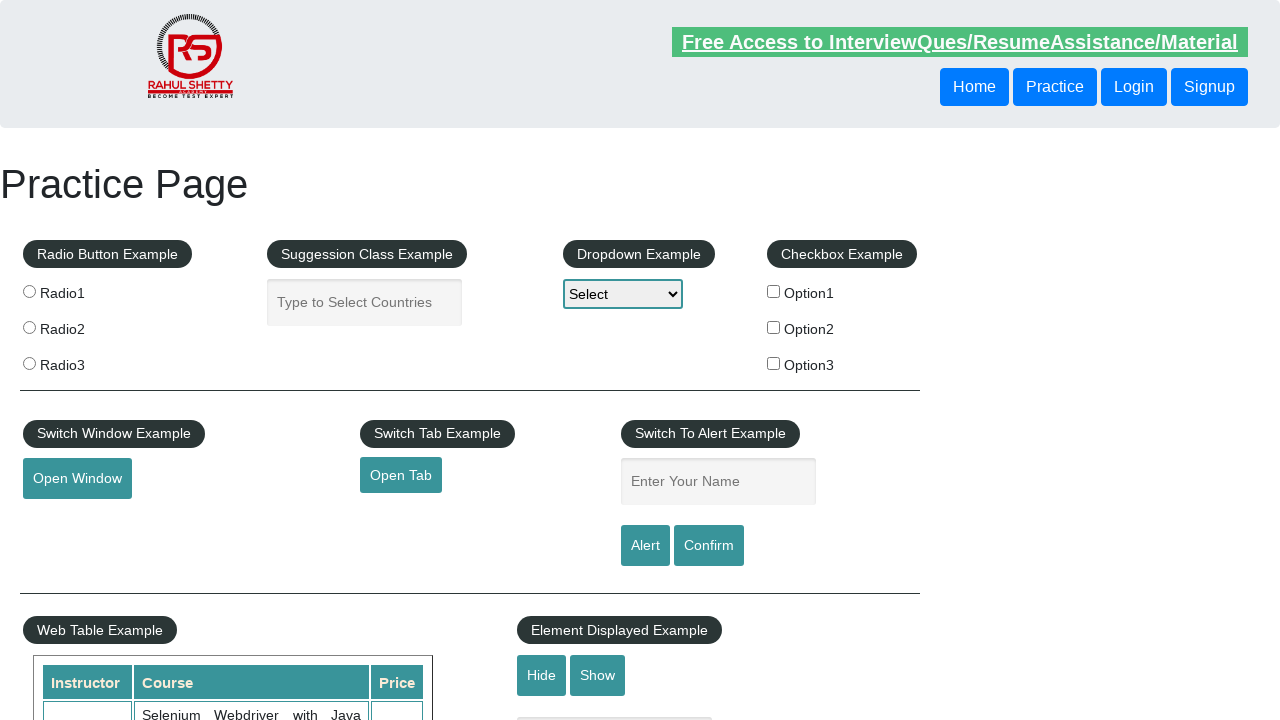

Found 5 links in footer column
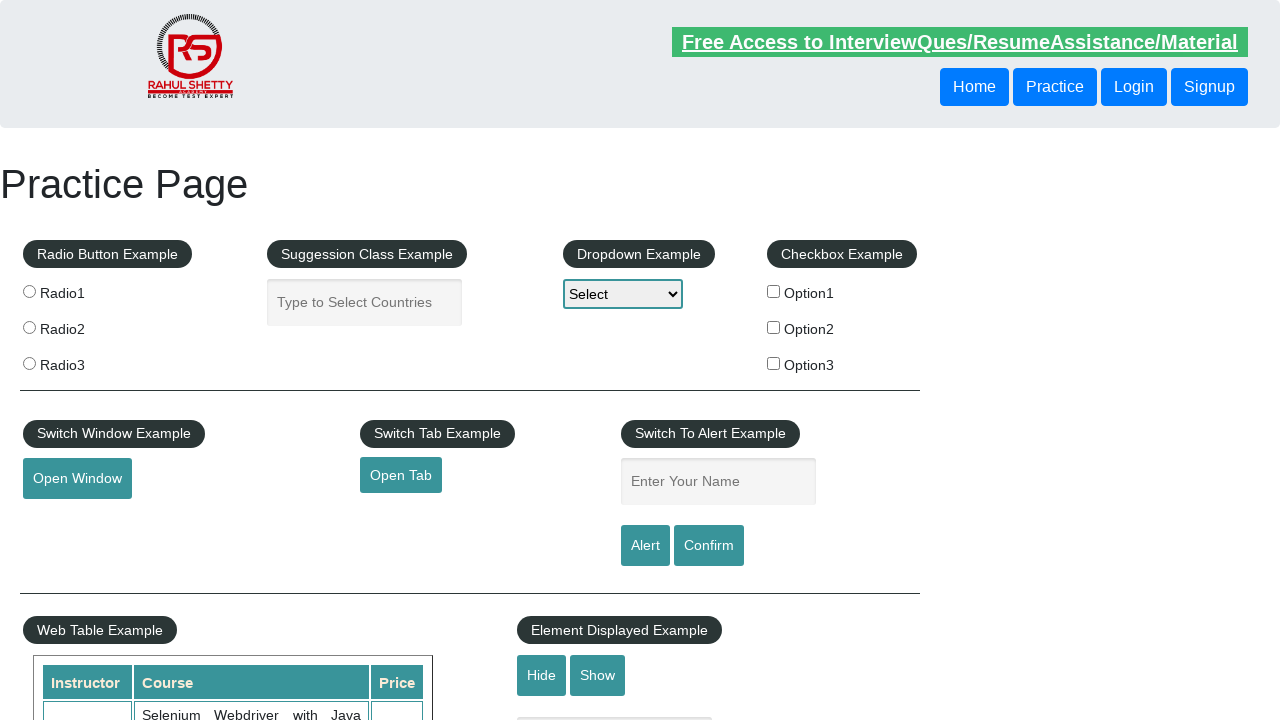

Opened footer link 1 in new tab using Ctrl+Click at (68, 520) on #gf-BIG table tbody tr td:first-child ul >> a >> nth=1
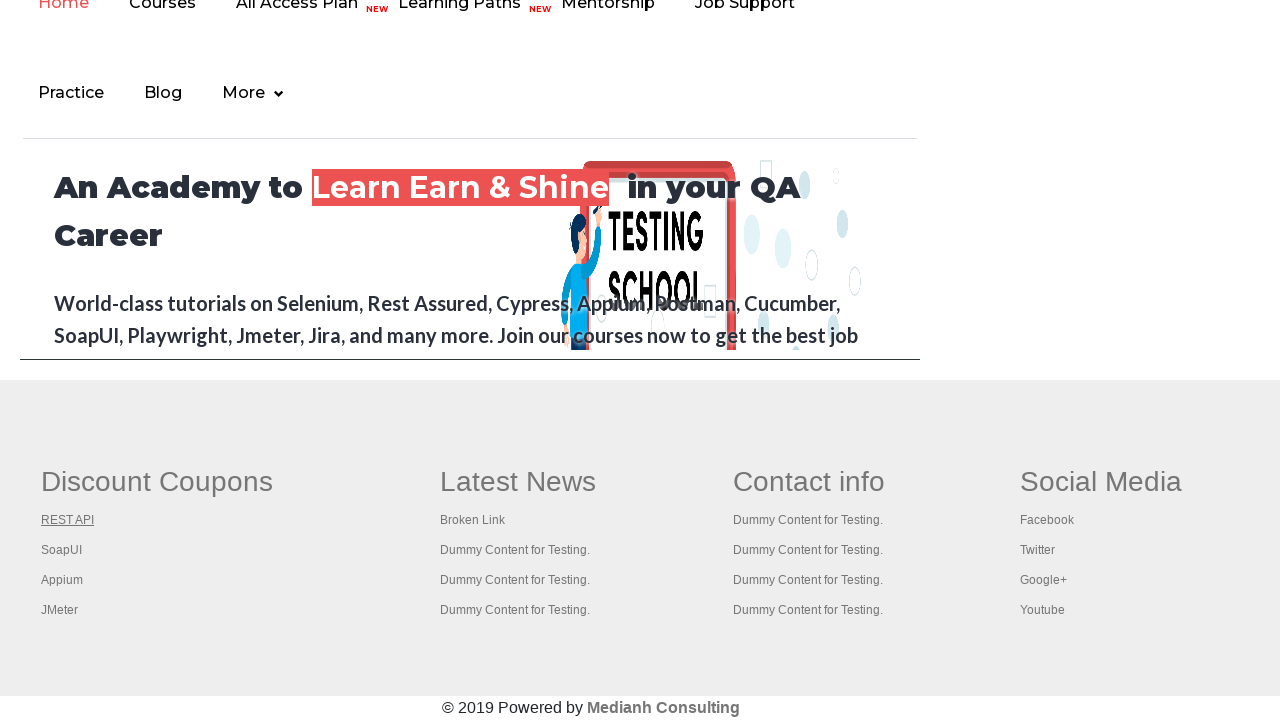

Waited 2 seconds for new tab to open
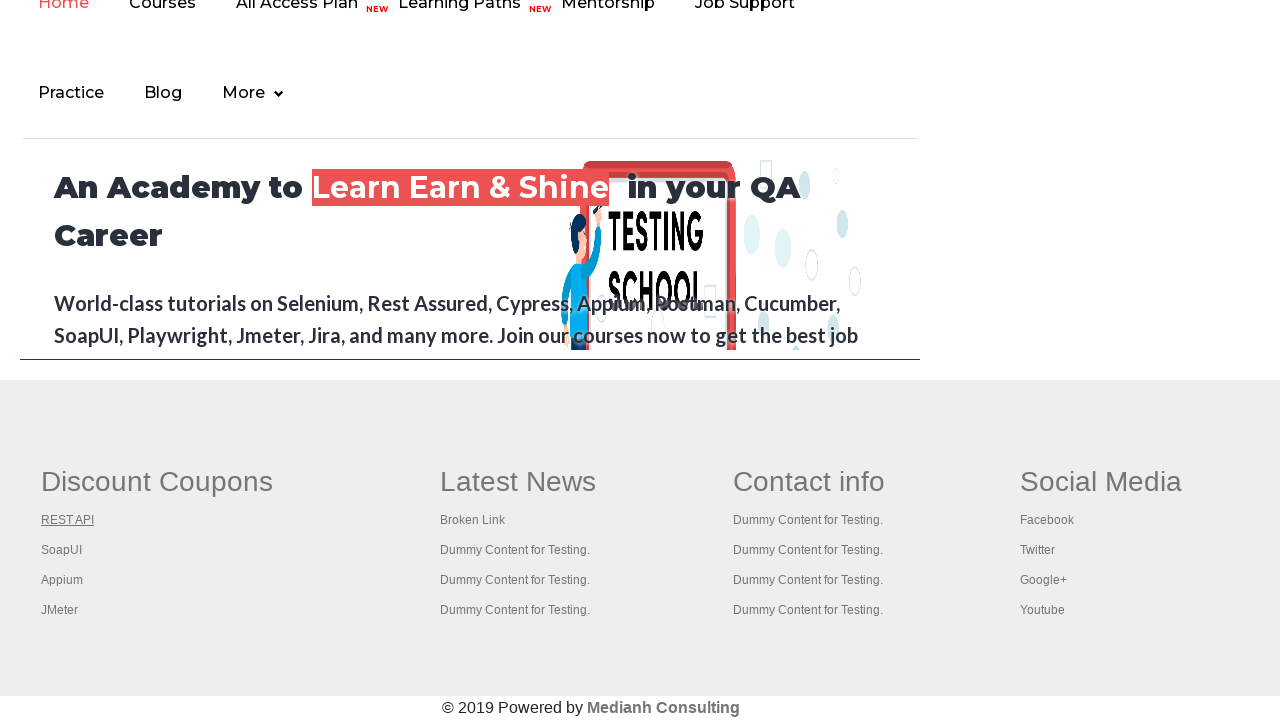

Opened footer link 2 in new tab using Ctrl+Click at (62, 550) on #gf-BIG table tbody tr td:first-child ul >> a >> nth=2
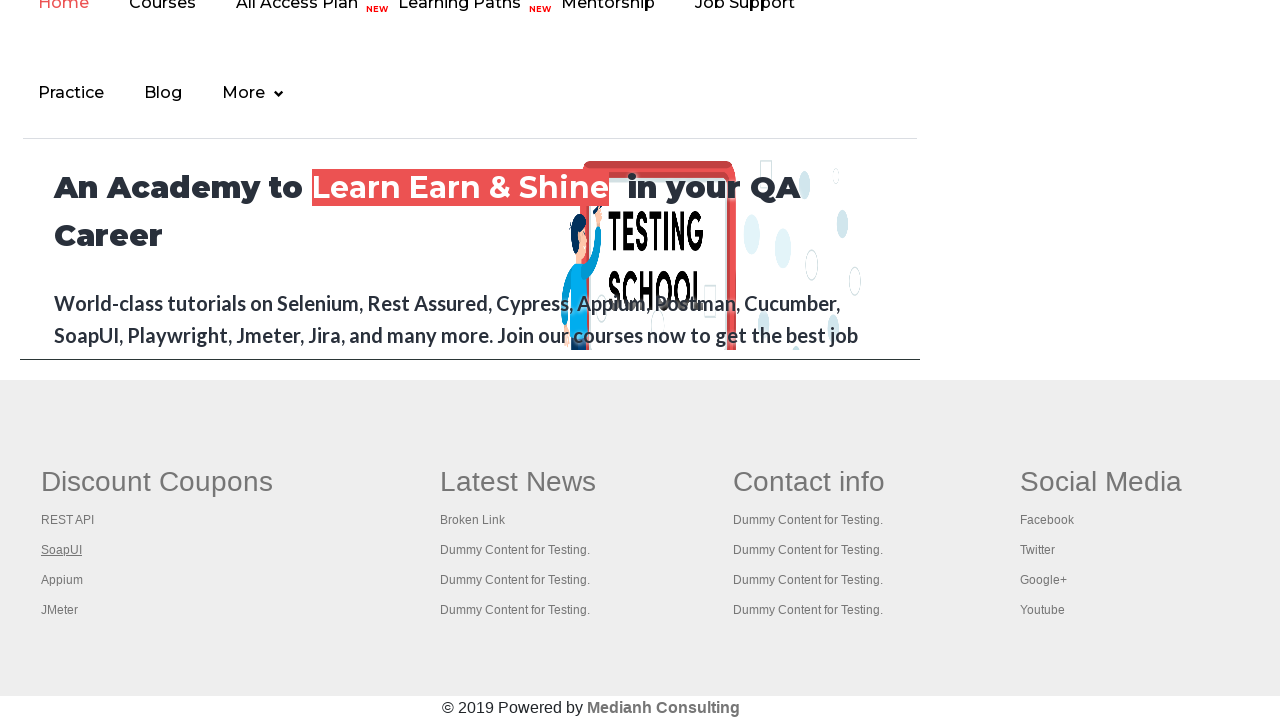

Waited 2 seconds for new tab to open
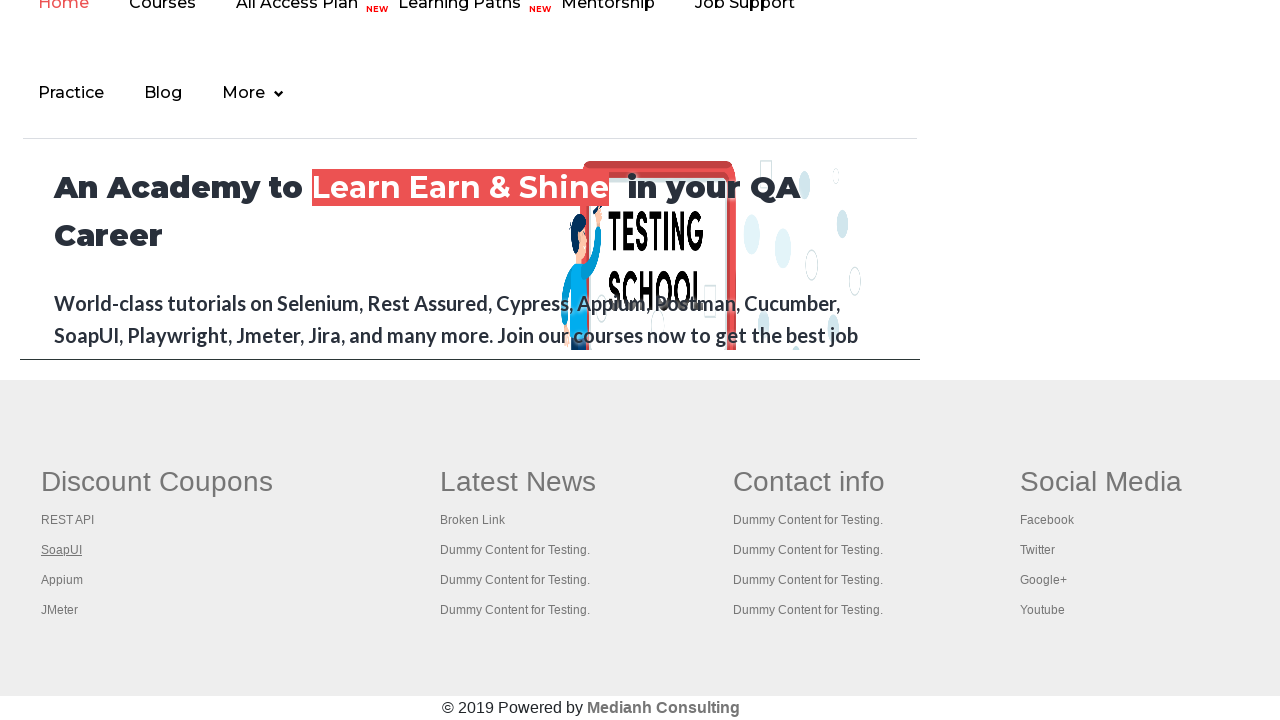

Opened footer link 3 in new tab using Ctrl+Click at (62, 580) on #gf-BIG table tbody tr td:first-child ul >> a >> nth=3
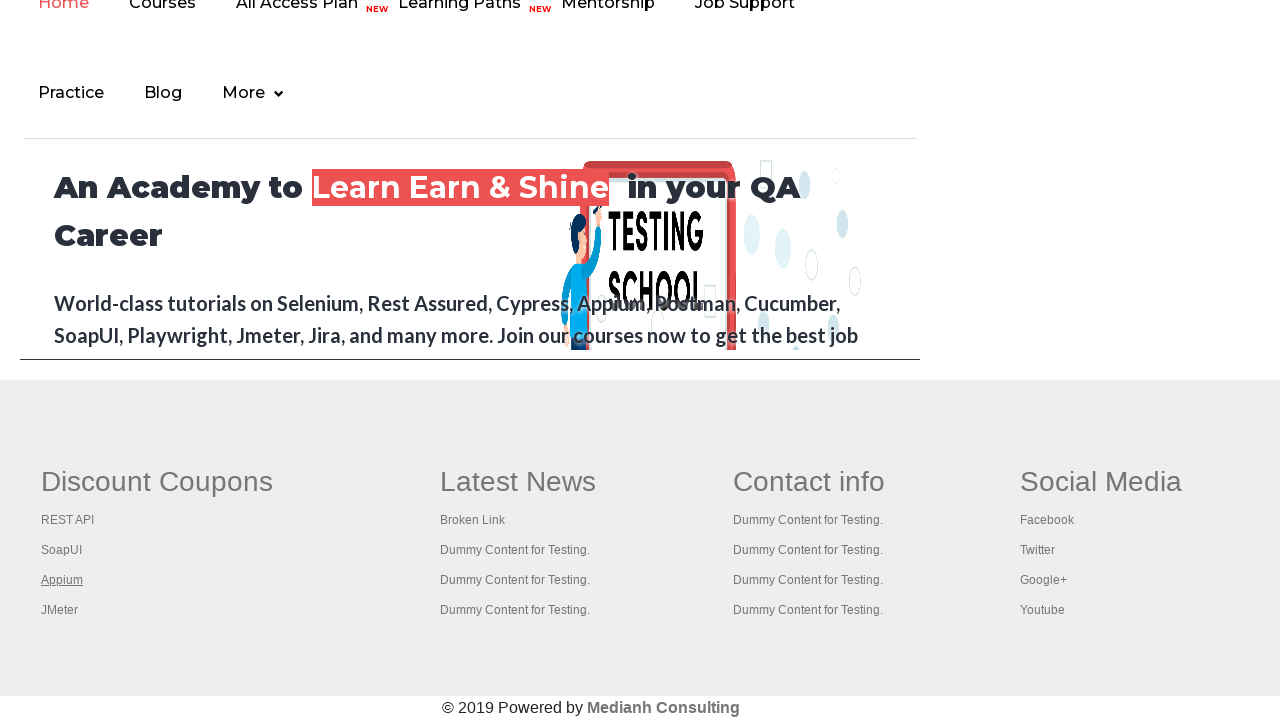

Waited 2 seconds for new tab to open
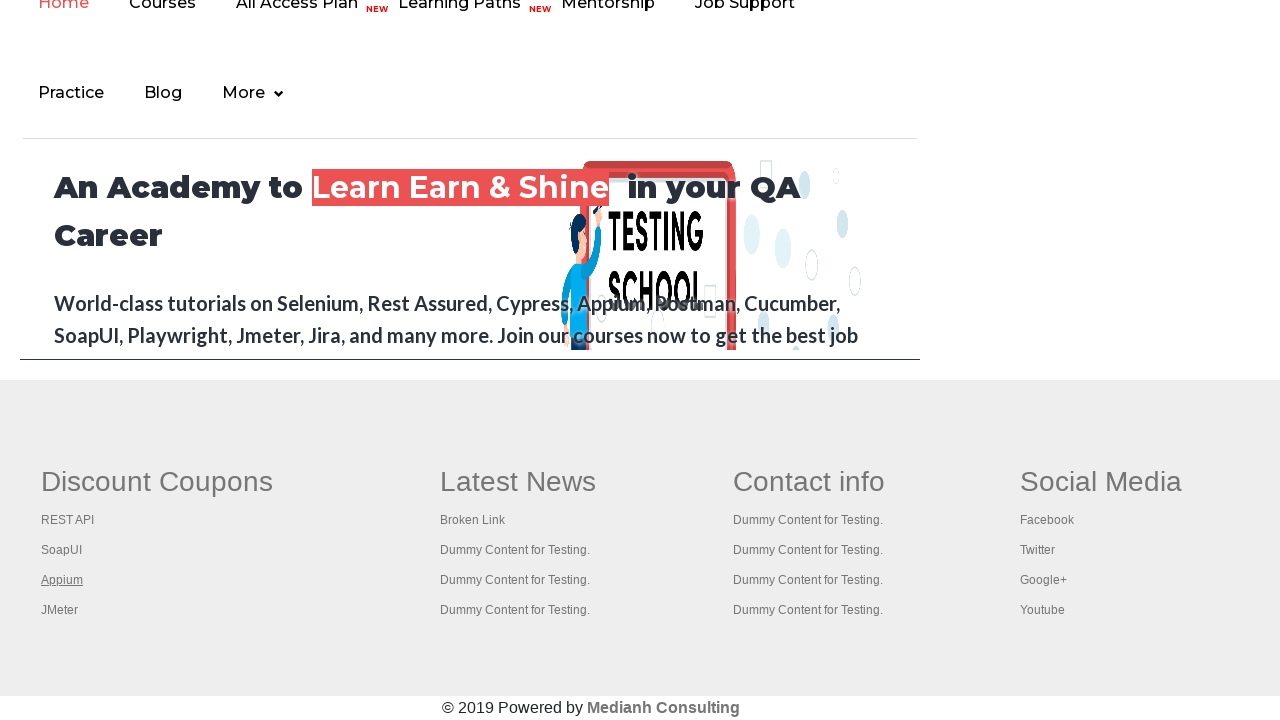

Opened footer link 4 in new tab using Ctrl+Click at (60, 610) on #gf-BIG table tbody tr td:first-child ul >> a >> nth=4
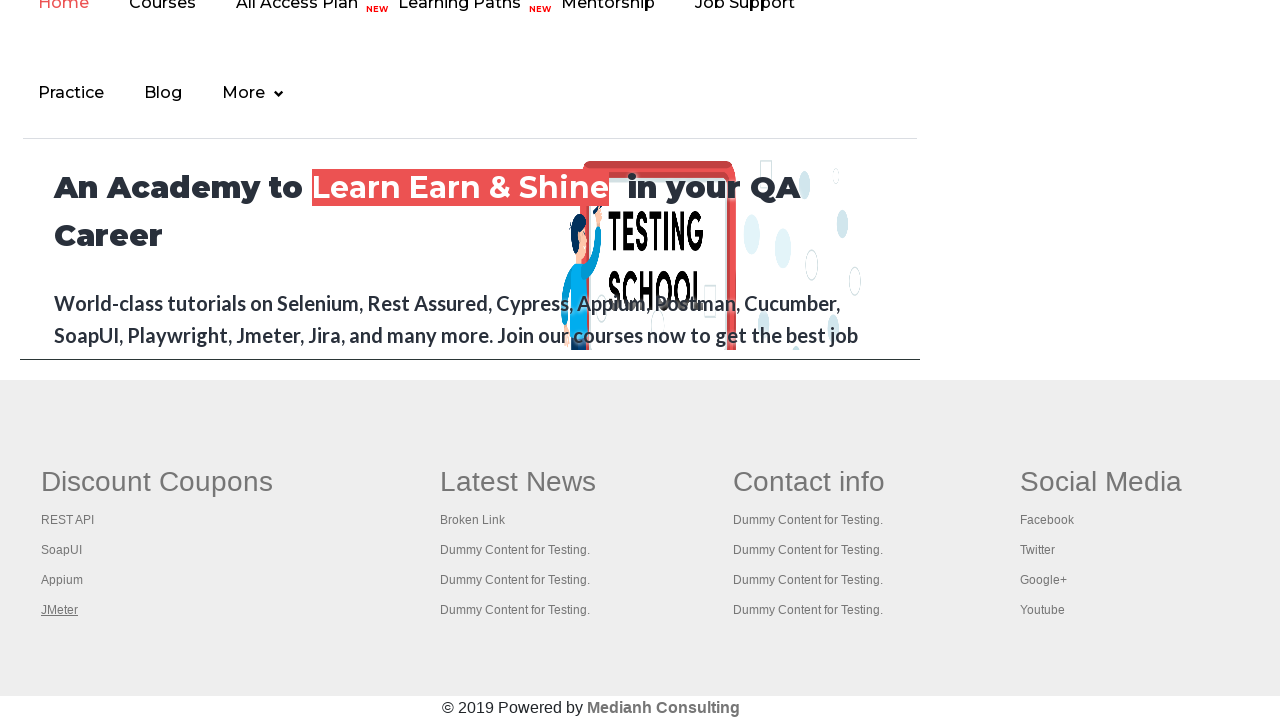

Waited 2 seconds for new tab to open
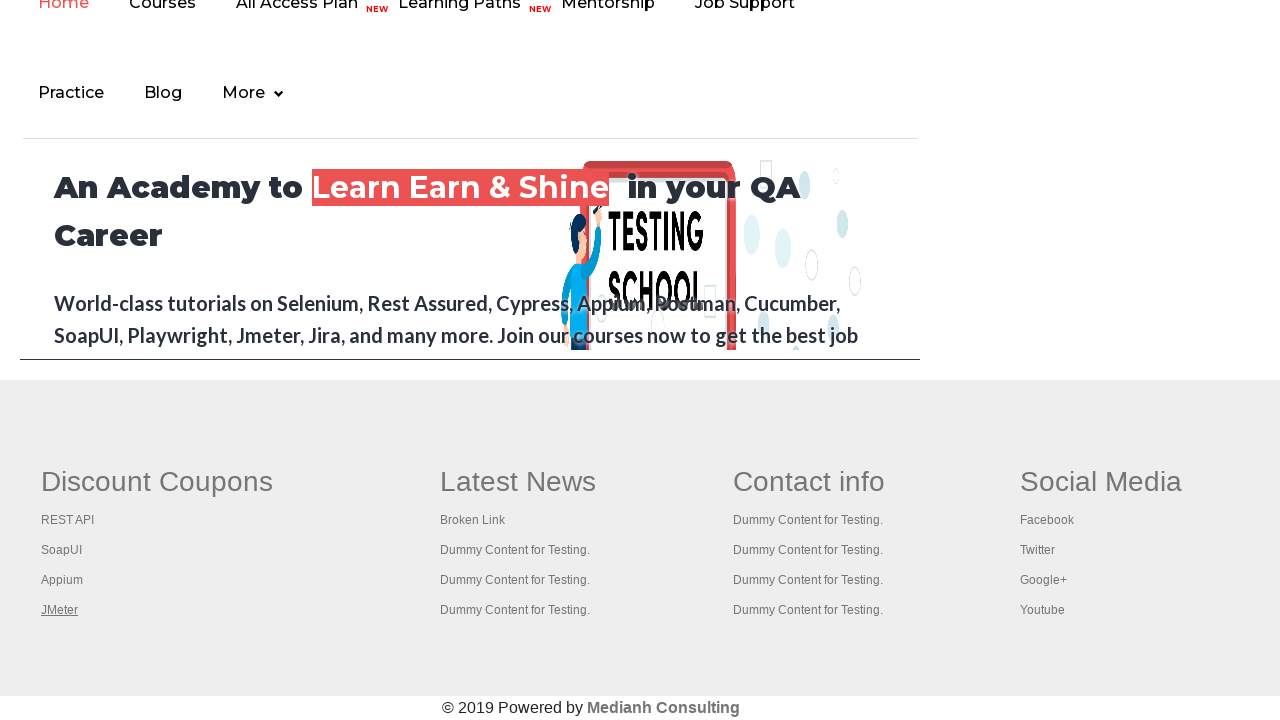

Retrieved all 5 open tabs from context
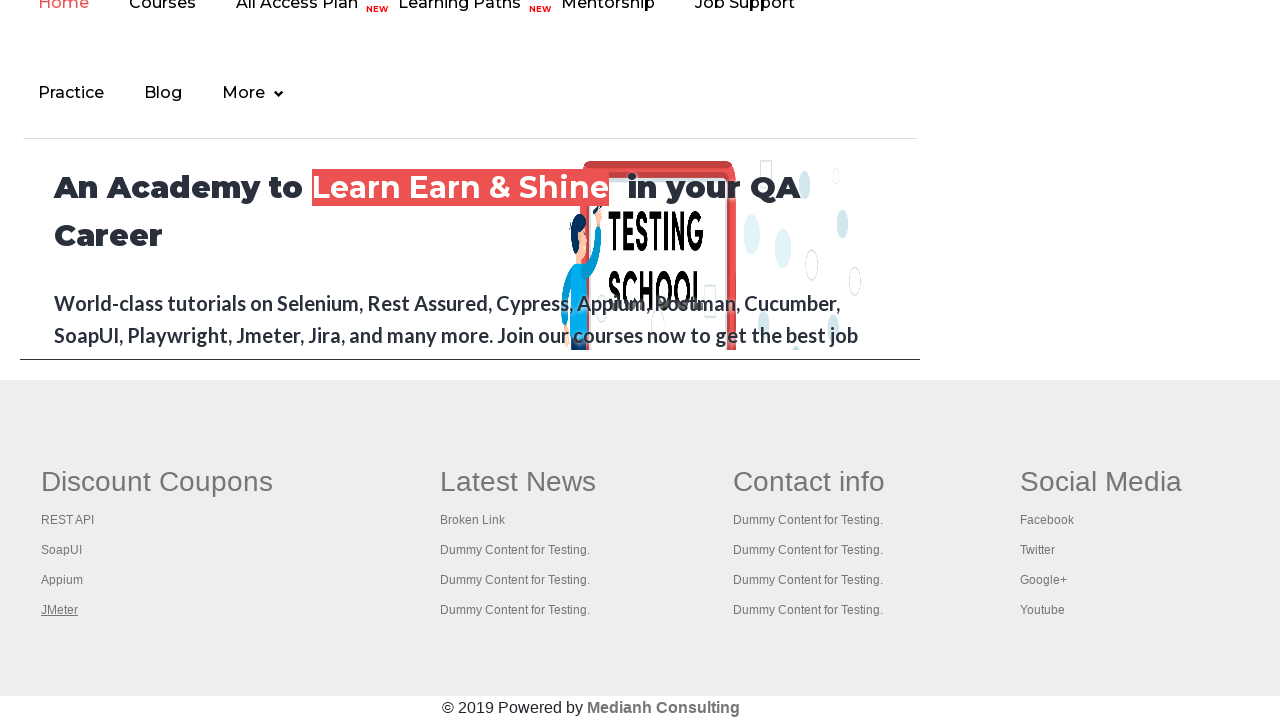

Tab loaded: Practice Page
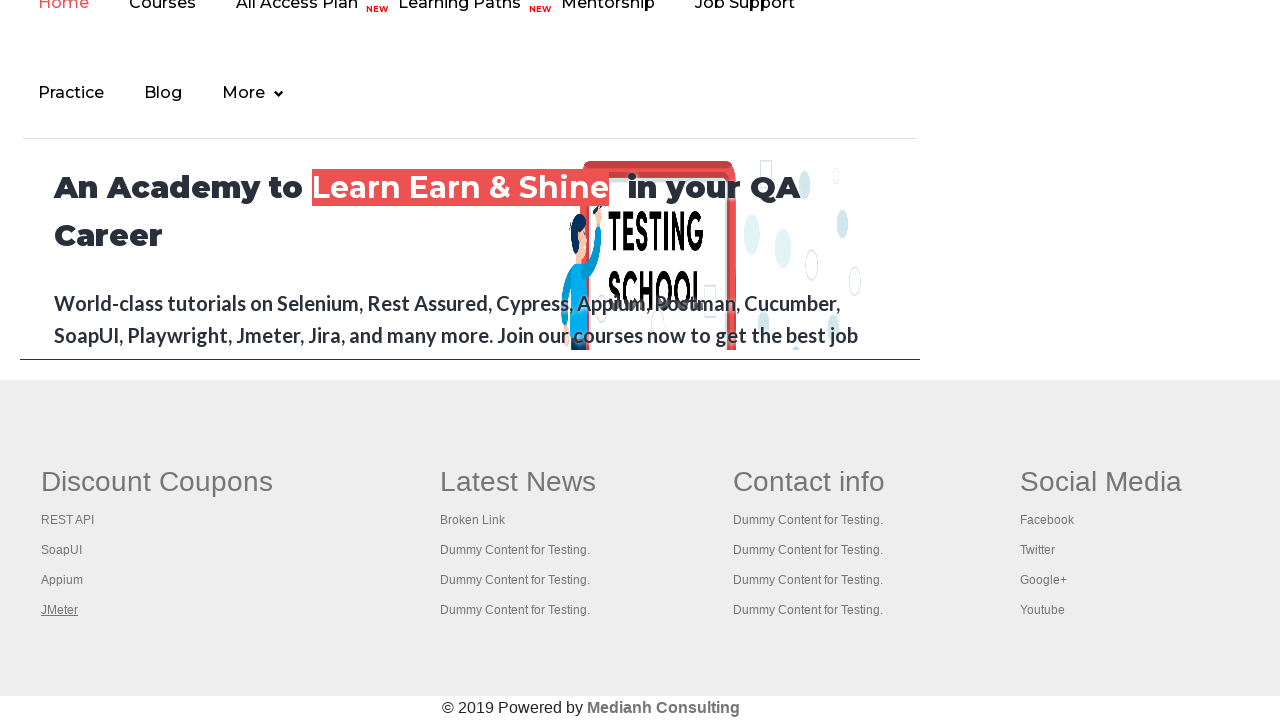

Tab loaded: REST API Tutorial
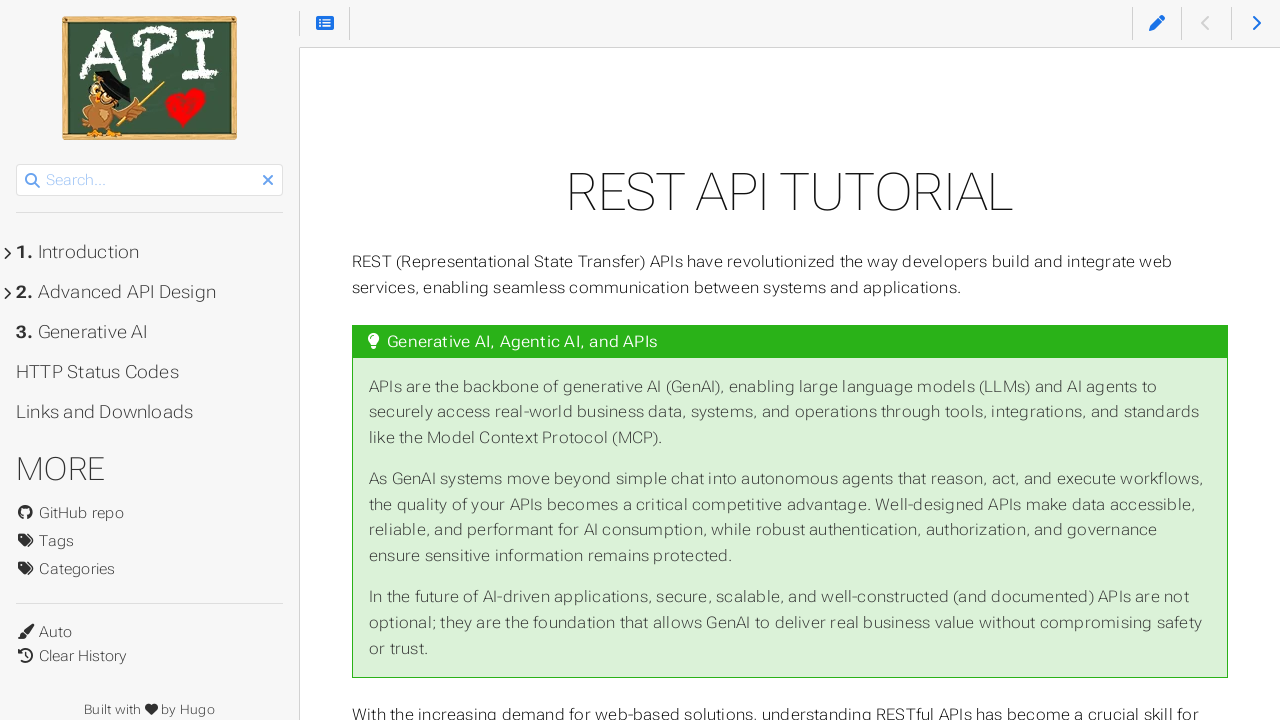

Tab loaded: The World’s Most Popular API Testing Tool | SoapUI
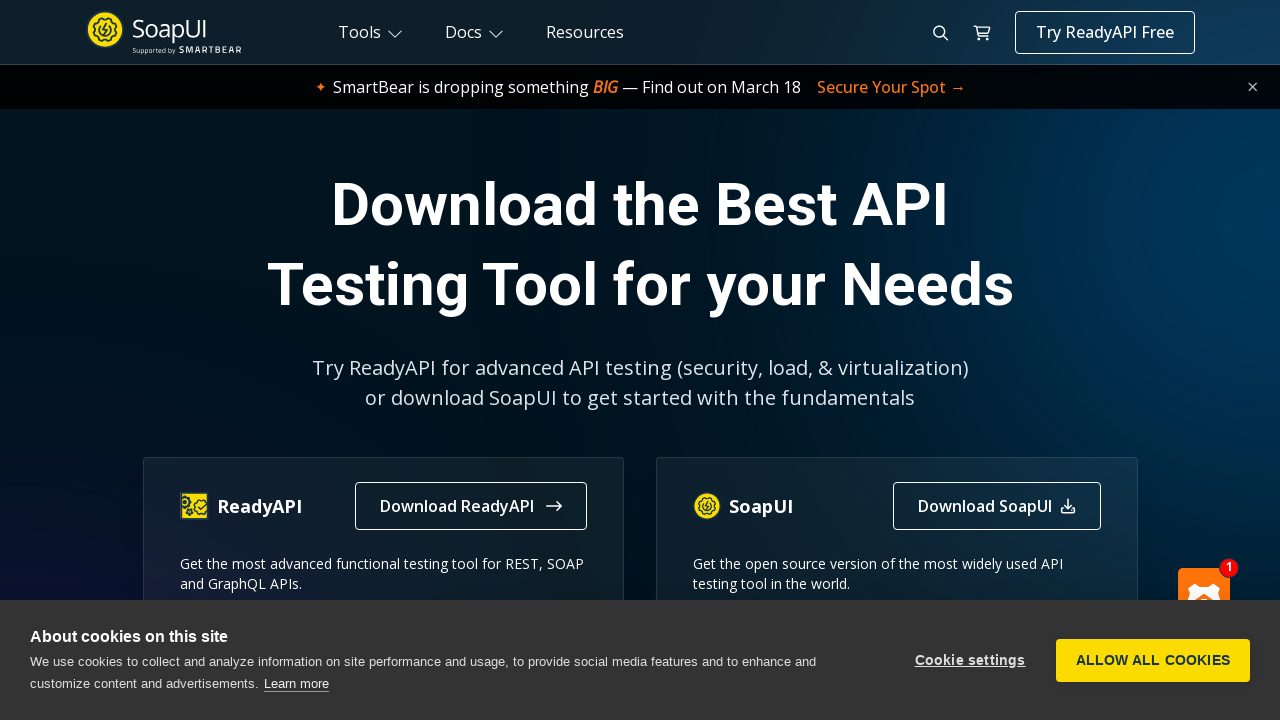

Tab loaded: Appium tutorial for Mobile Apps testing | RahulShetty Academy | Rahul
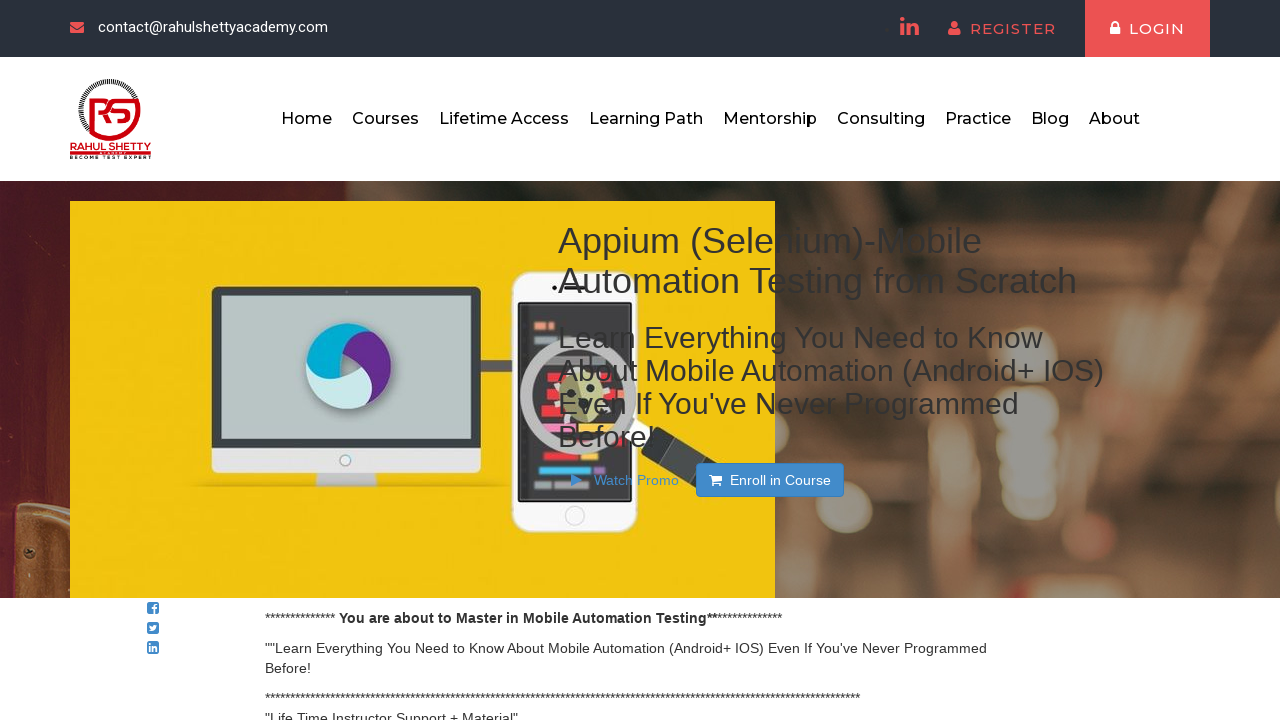

Tab loaded: Apache JMeter - Apache JMeter™
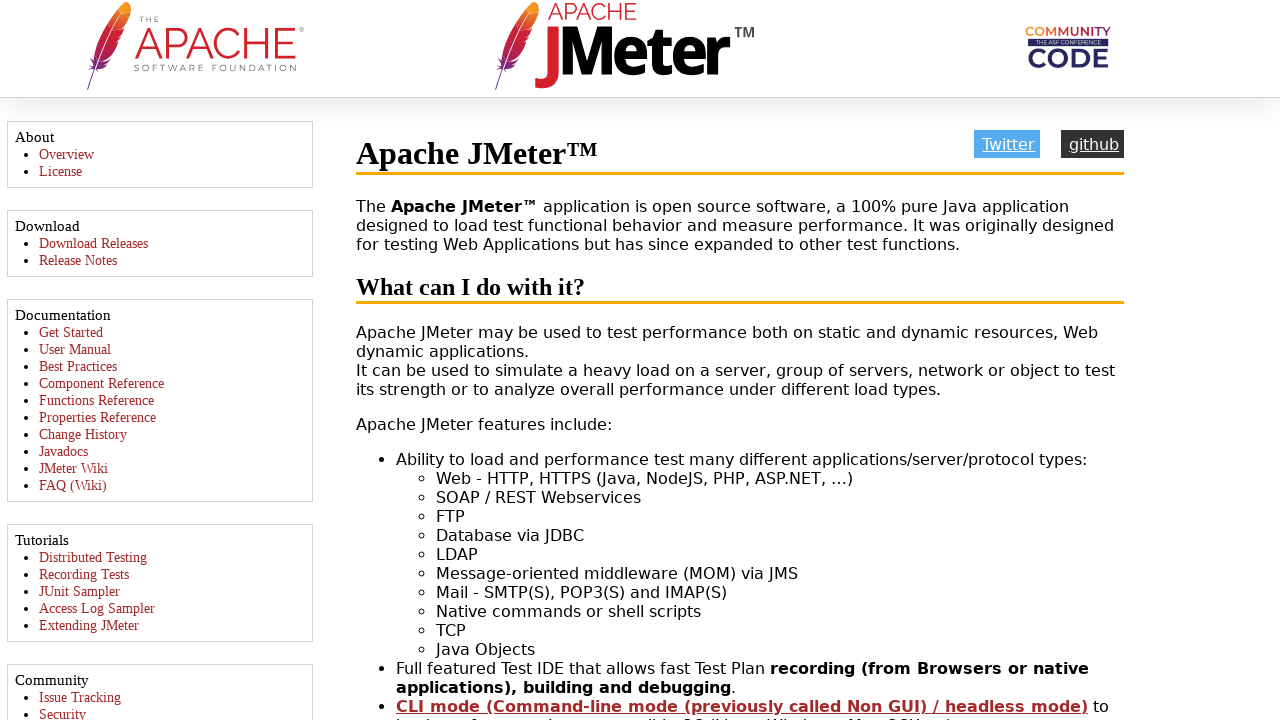

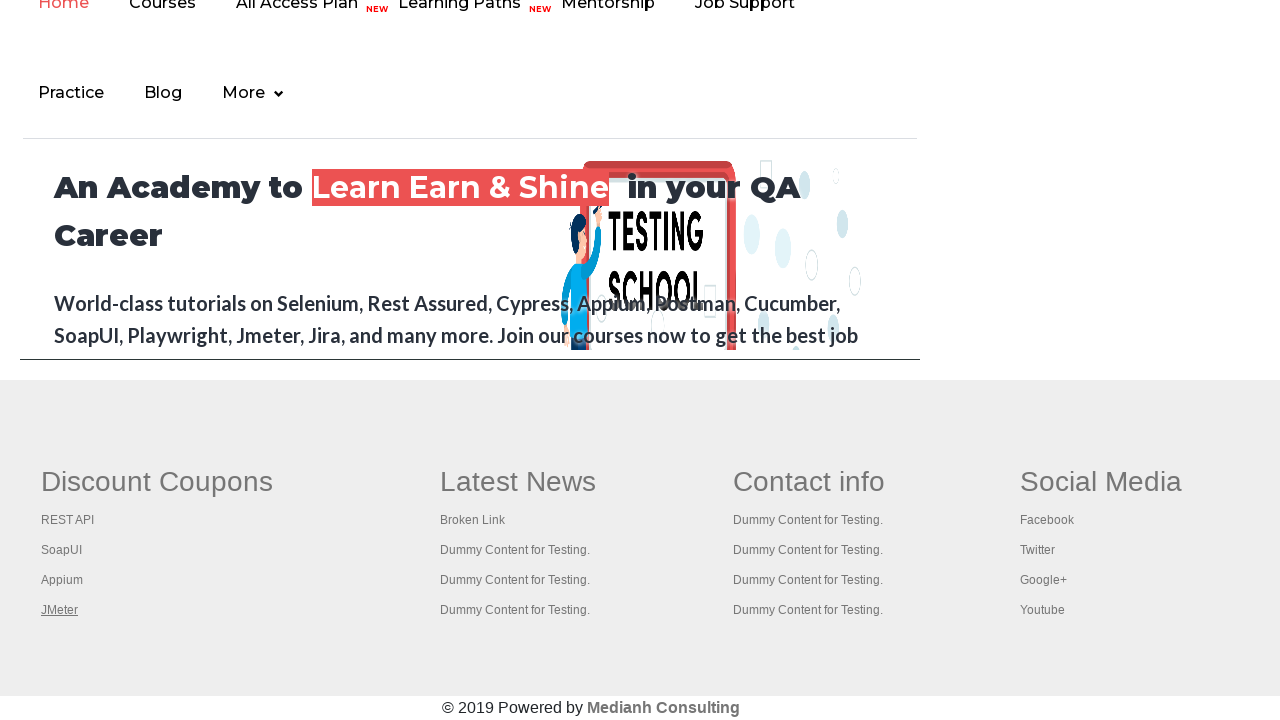